Tests that the BlazeDemo travel agency homepage loads correctly by verifying the welcome message is displayed on the page.

Starting URL: https://blazedemo.com/

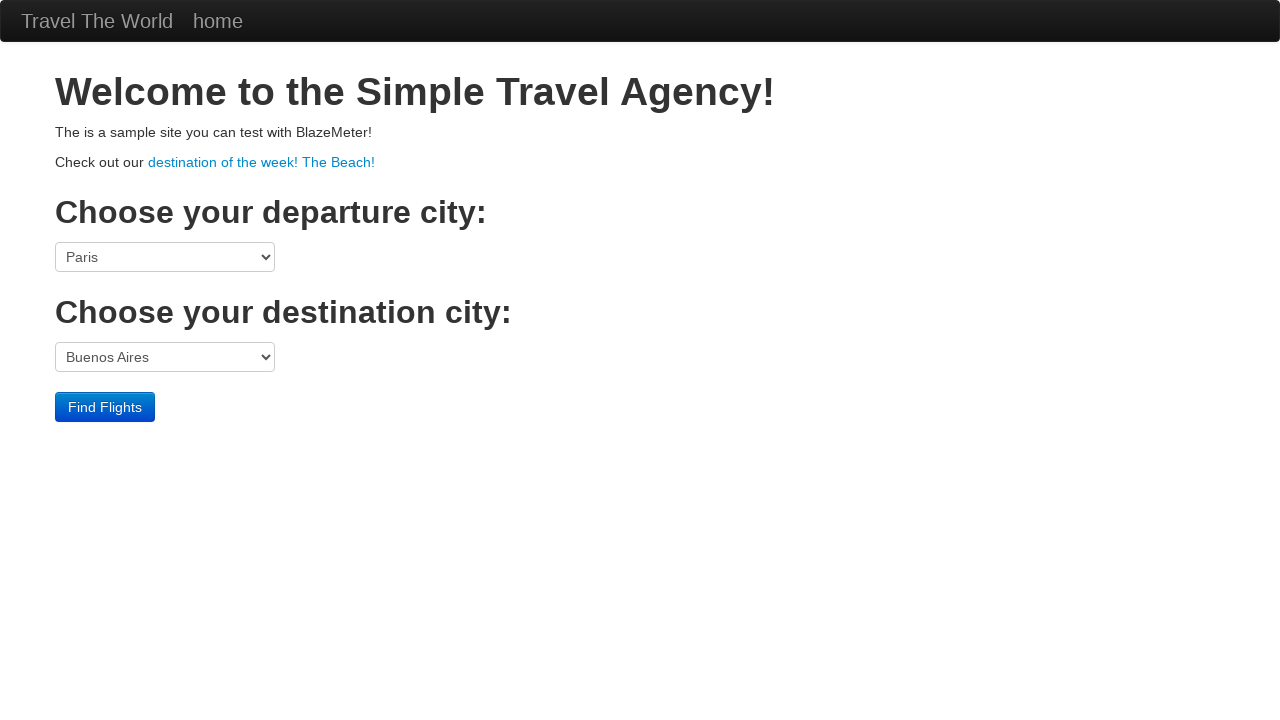

Navigated to BlazeDemo homepage
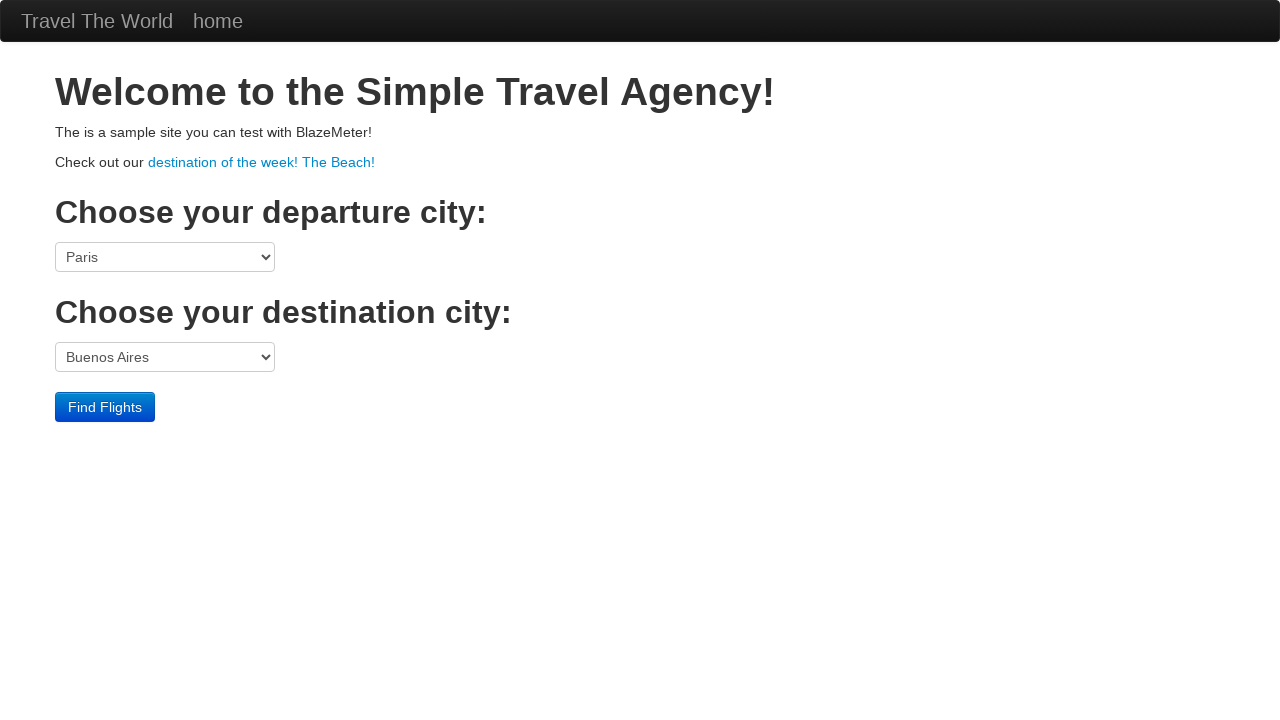

Verified welcome message is displayed on the page
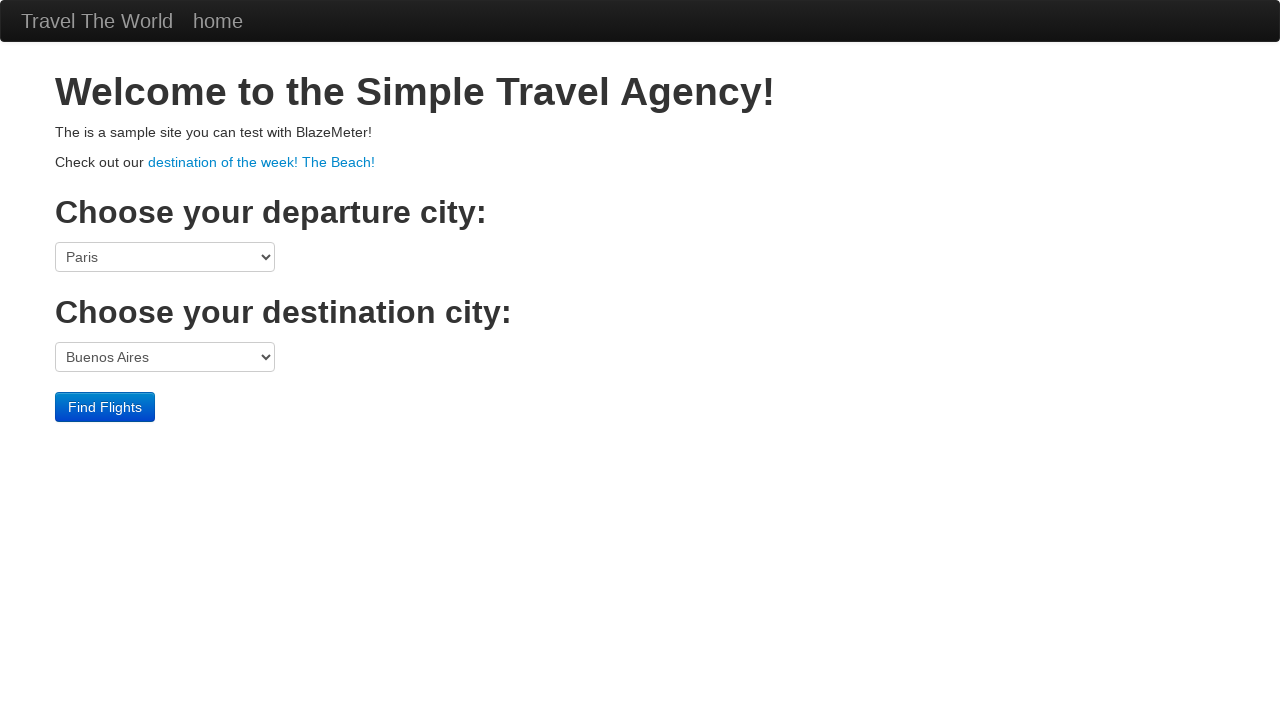

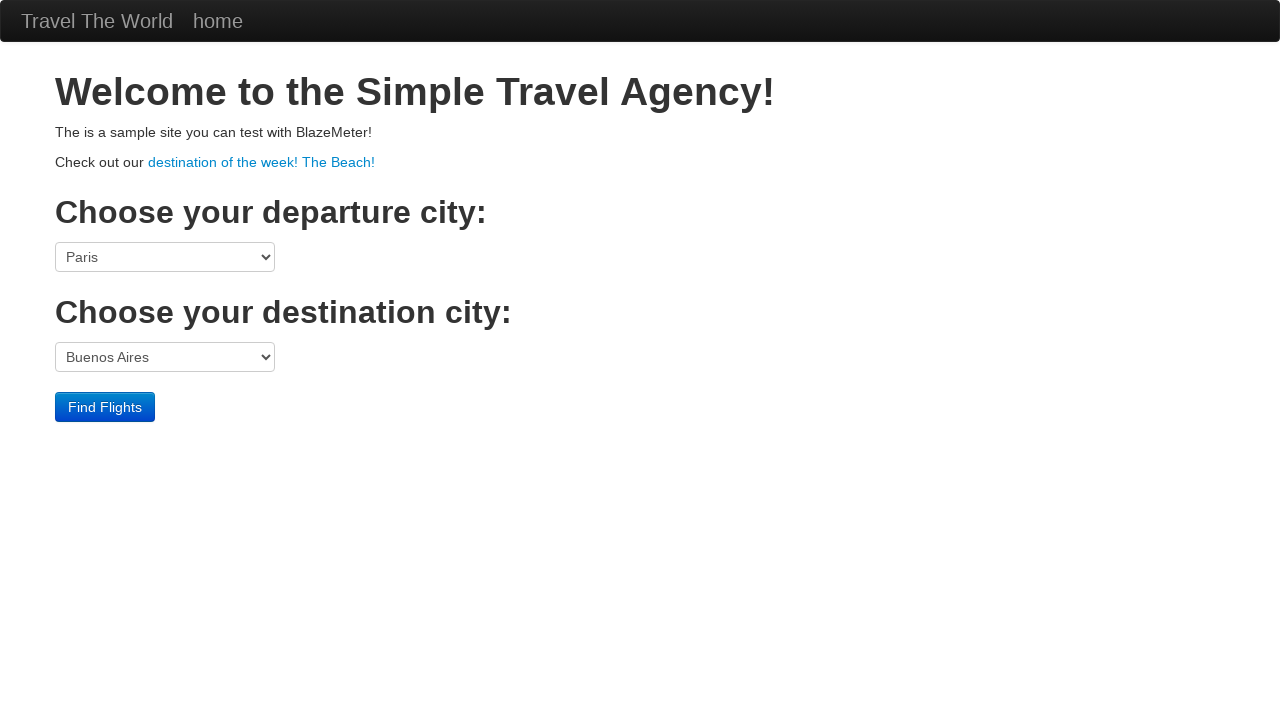